Tests clicking a link that opens a popup window on a test page

Starting URL: http://omayo.blogspot.com/2013/05/page-one.html

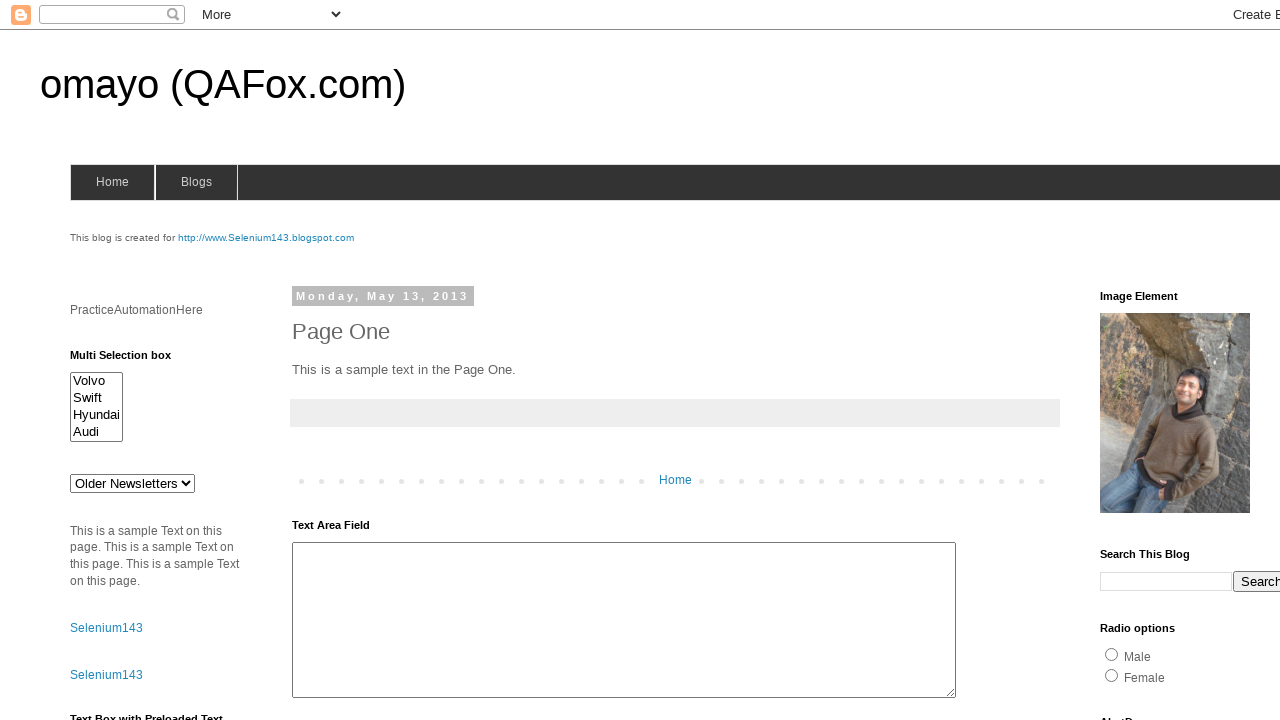

Clicked link to open popup window at (132, 360) on text=Open a popup window
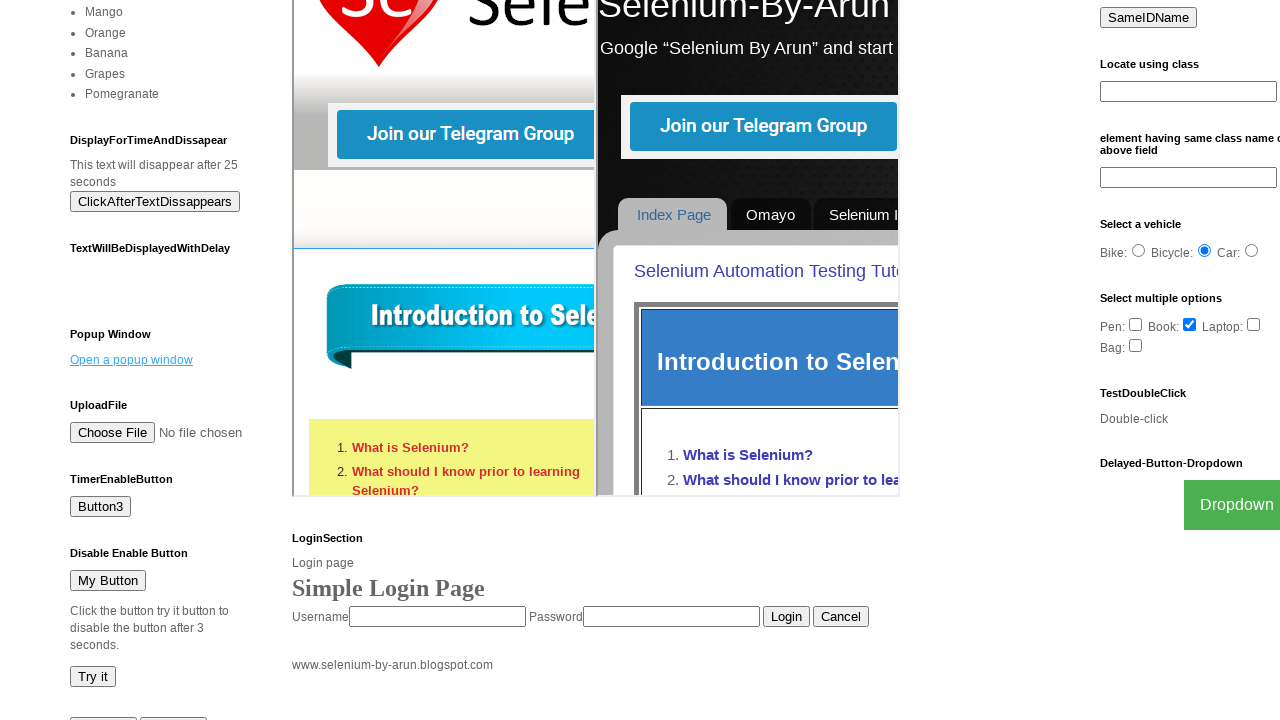

Waited 2 seconds for popup to appear
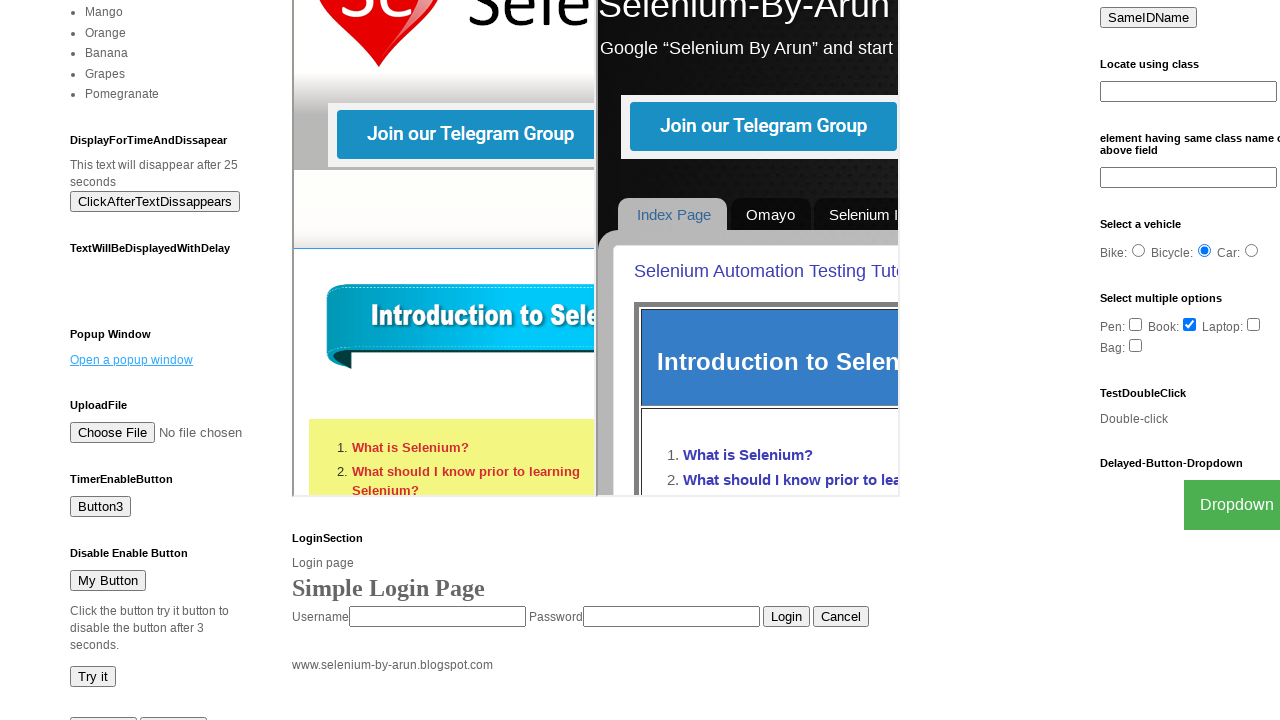

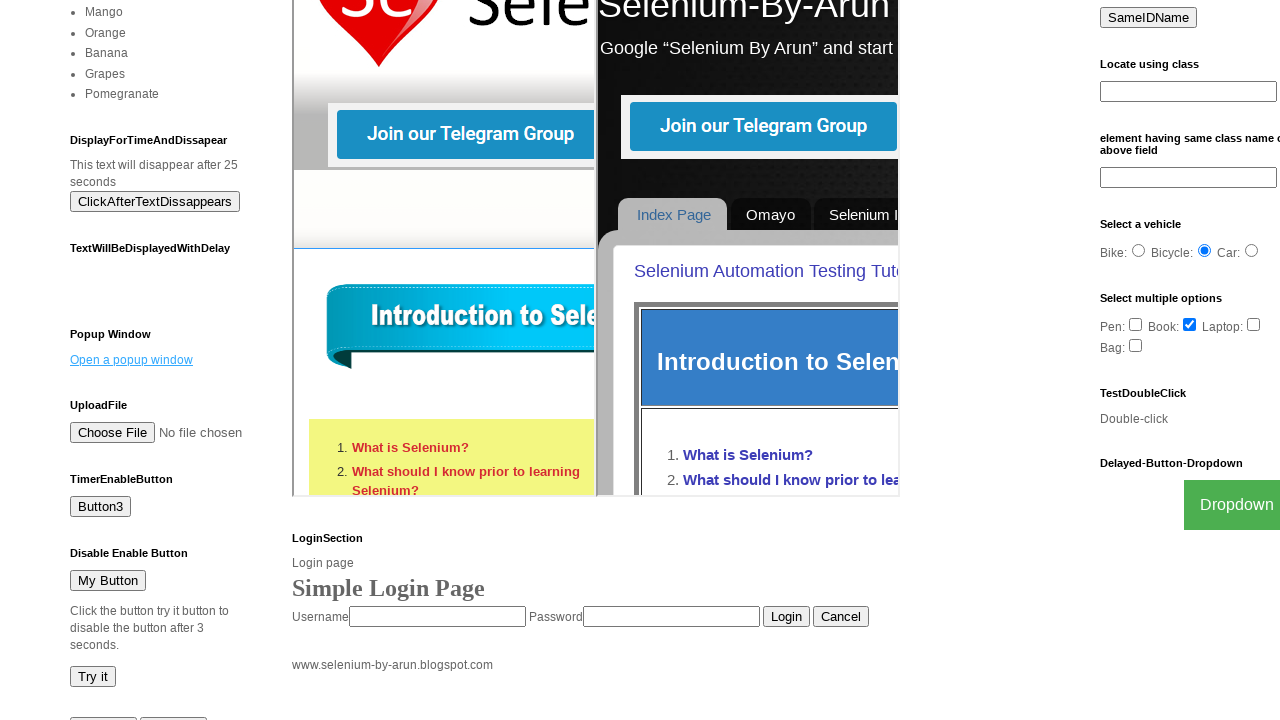